Tests dropdown list handling by navigating to a demo page and selecting an option from a dropdown menu by index

Starting URL: https://demoqa.com/select-menu

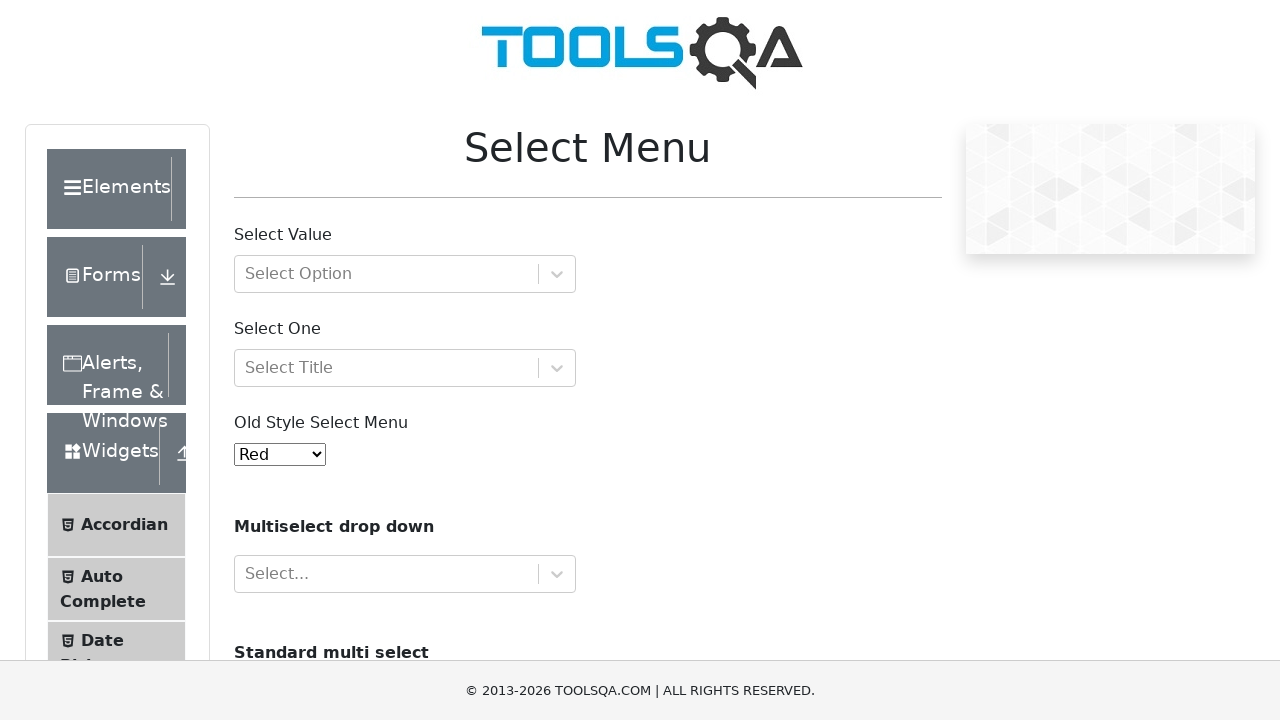

Scrolled down 150 pixels to make dropdown visible
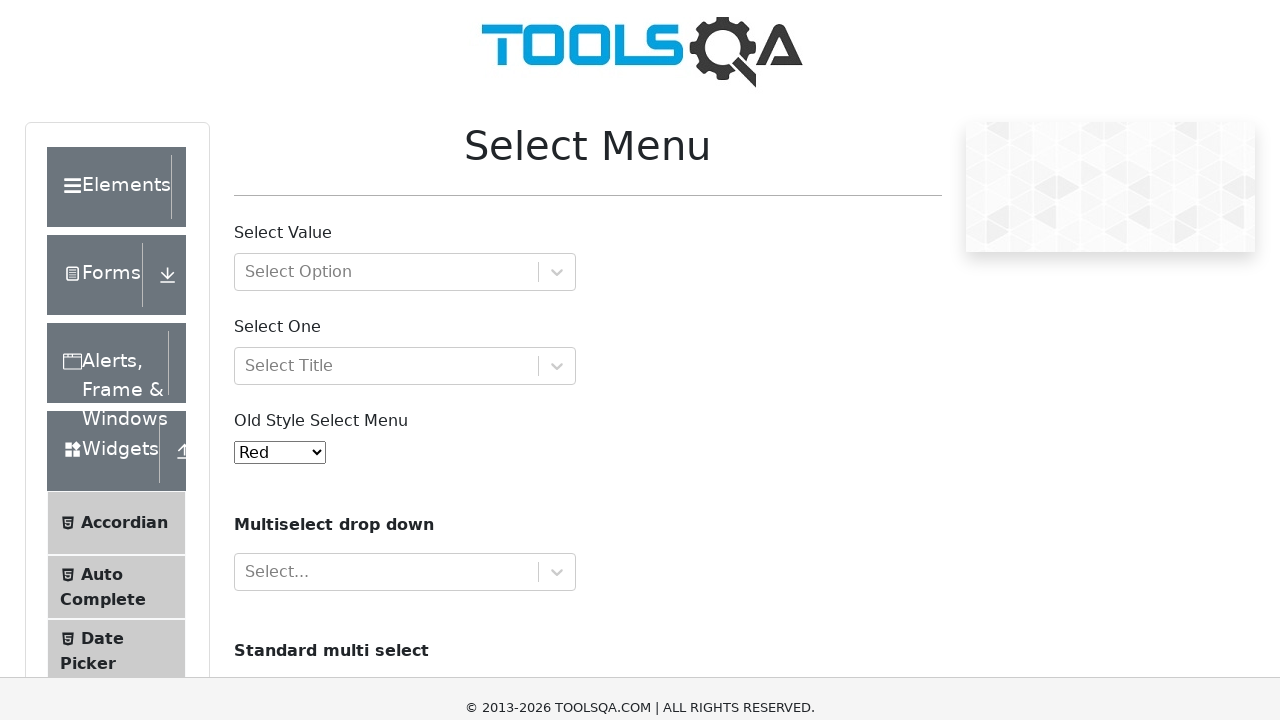

Selected third option (index 2) from old style select menu on #oldSelectMenu
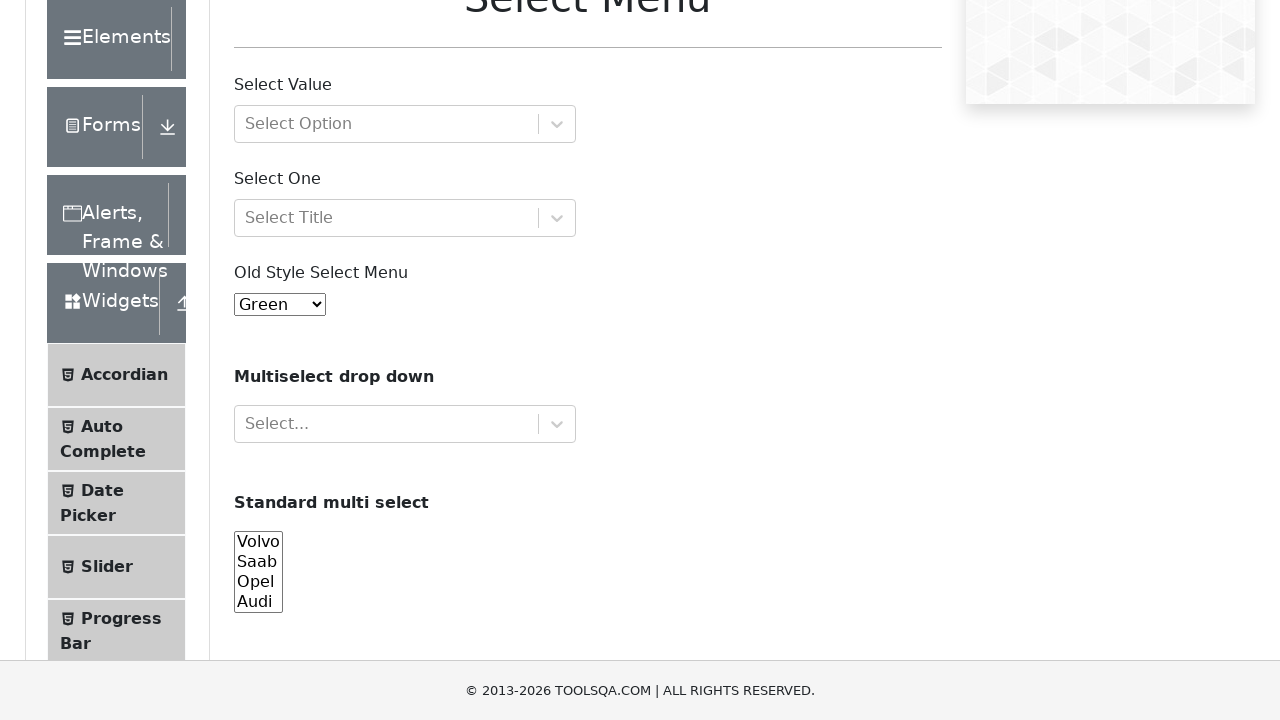

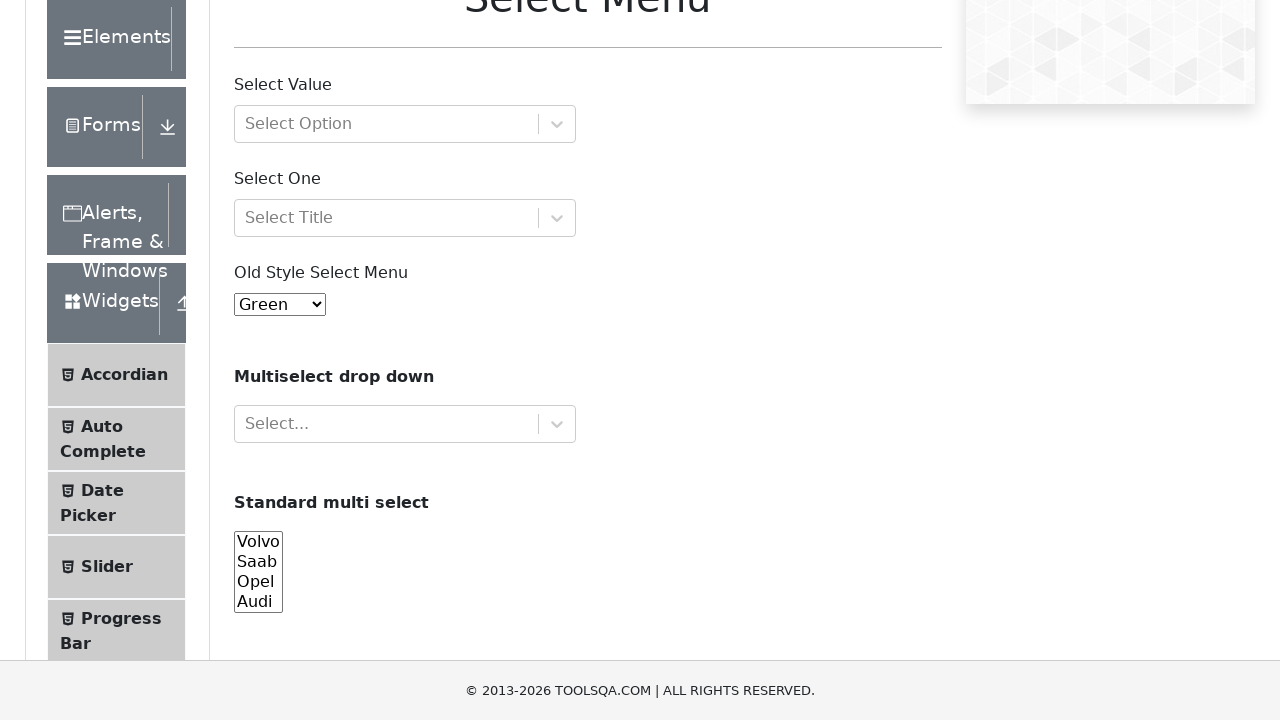